Tests wait functionality by clicking a button and waiting for a paragraph element to become visible on the page, demonstrating explicit wait patterns.

Starting URL: https://testeroprogramowania.github.io/selenium/wait2.html

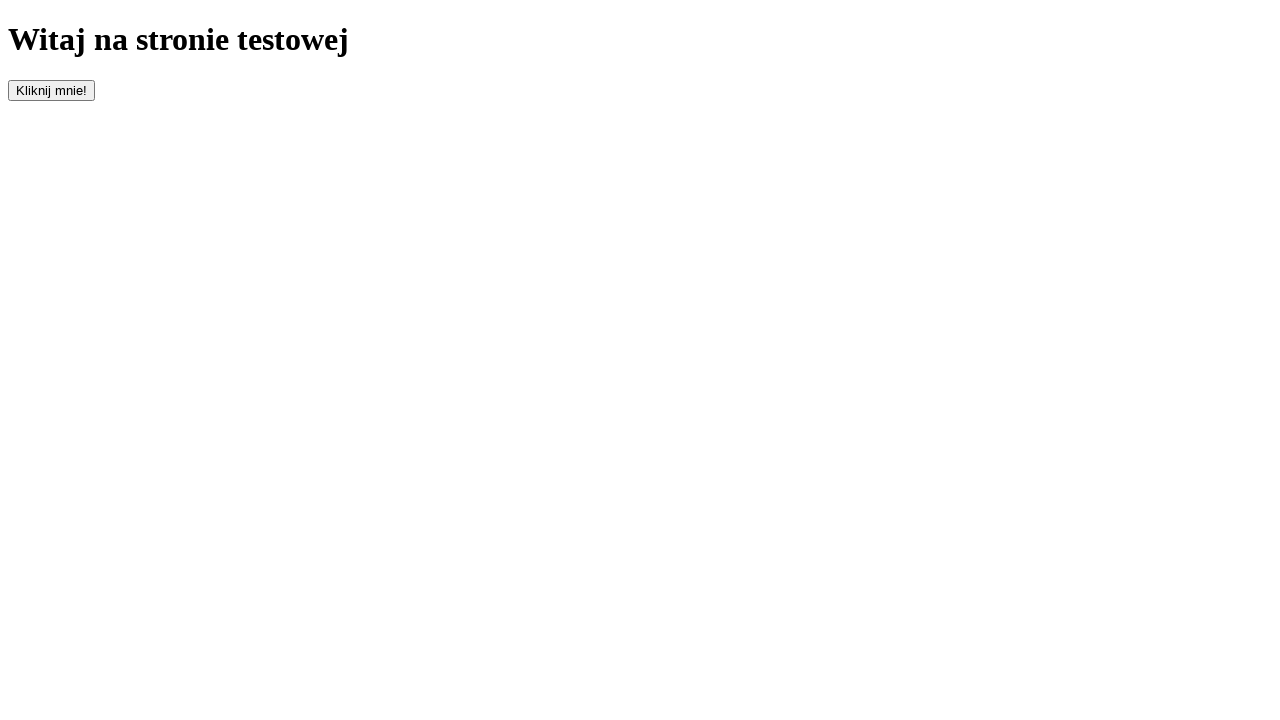

Navigated to wait functionality test page
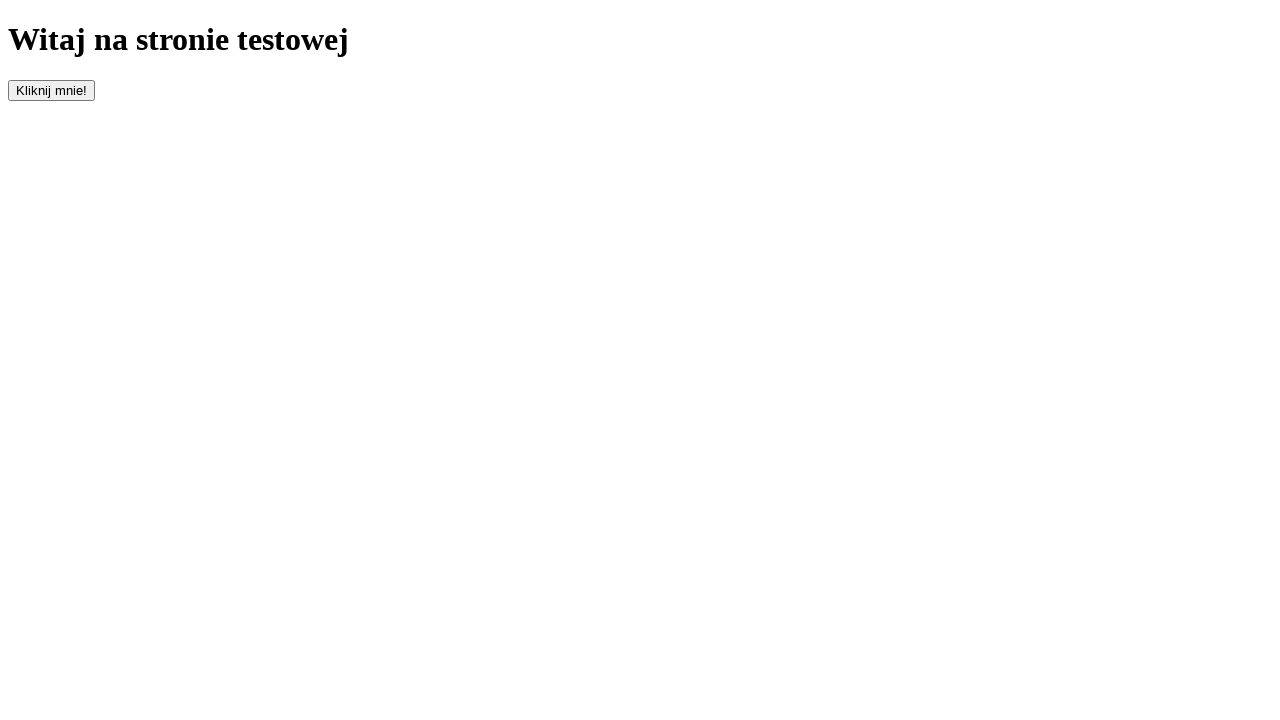

Clicked button to trigger delayed element appearance at (52, 90) on #clickOnMe
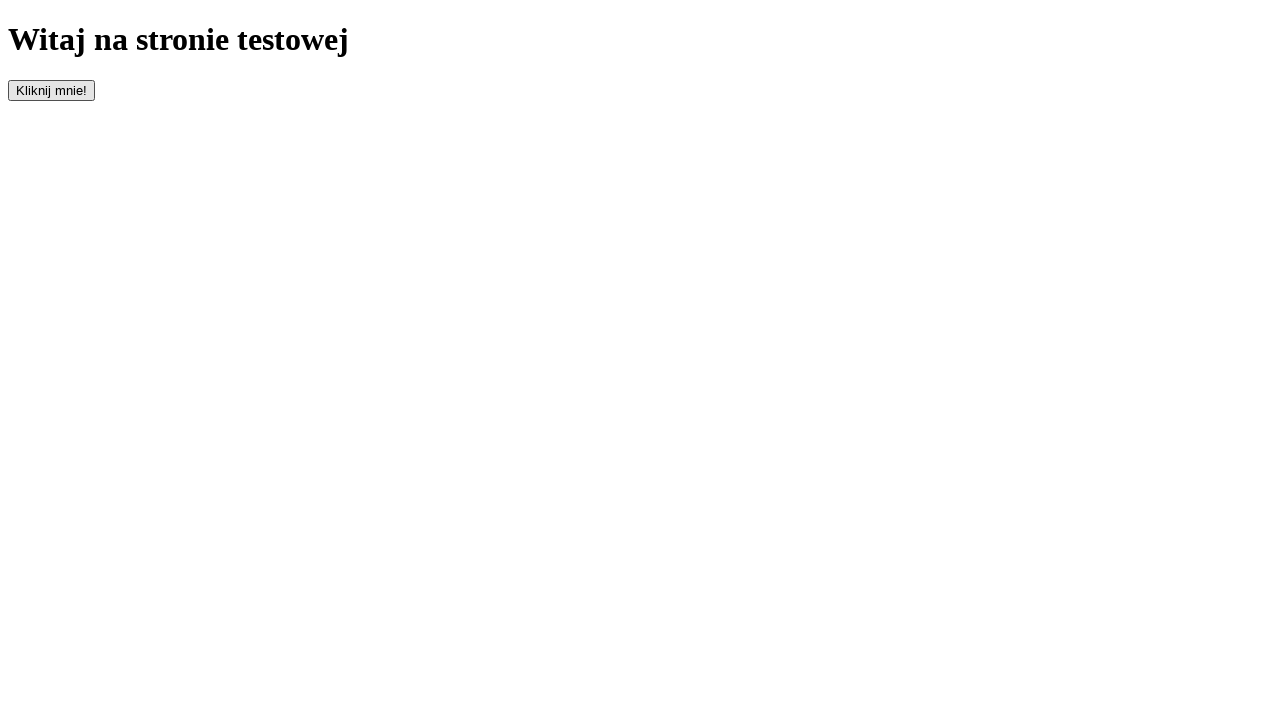

Waited for paragraph element to become visible
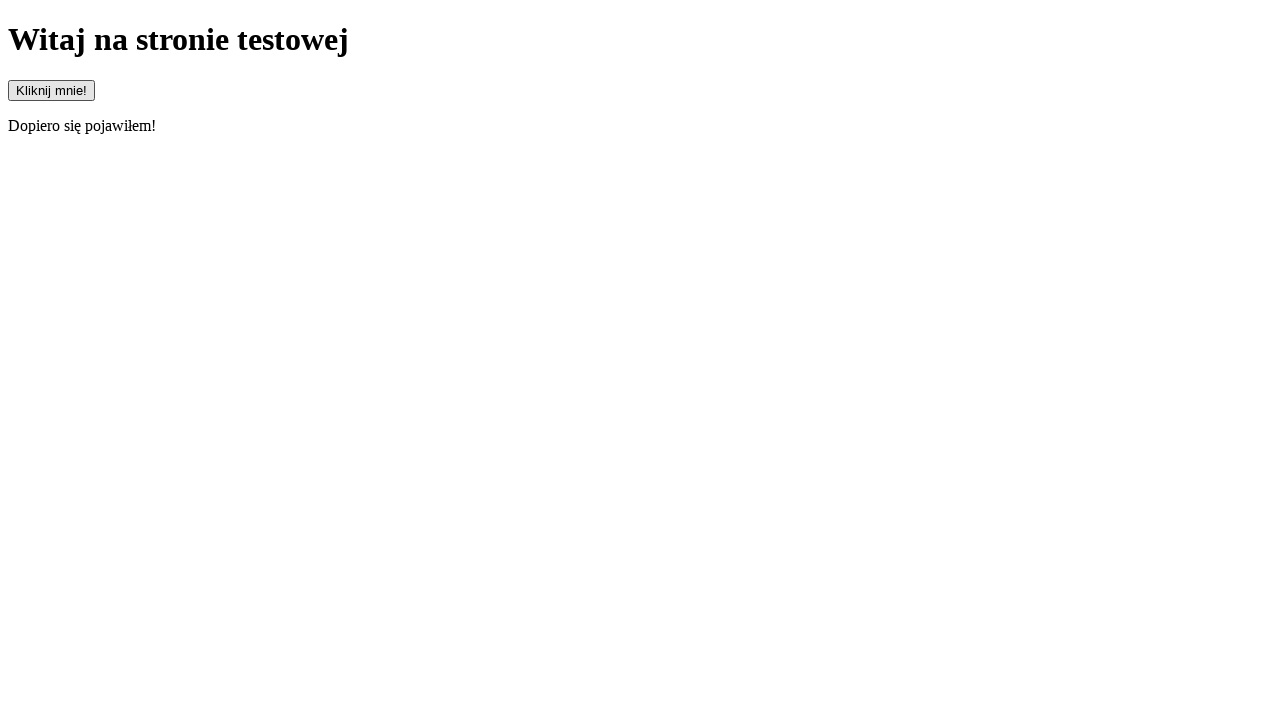

Verified paragraph element is visible
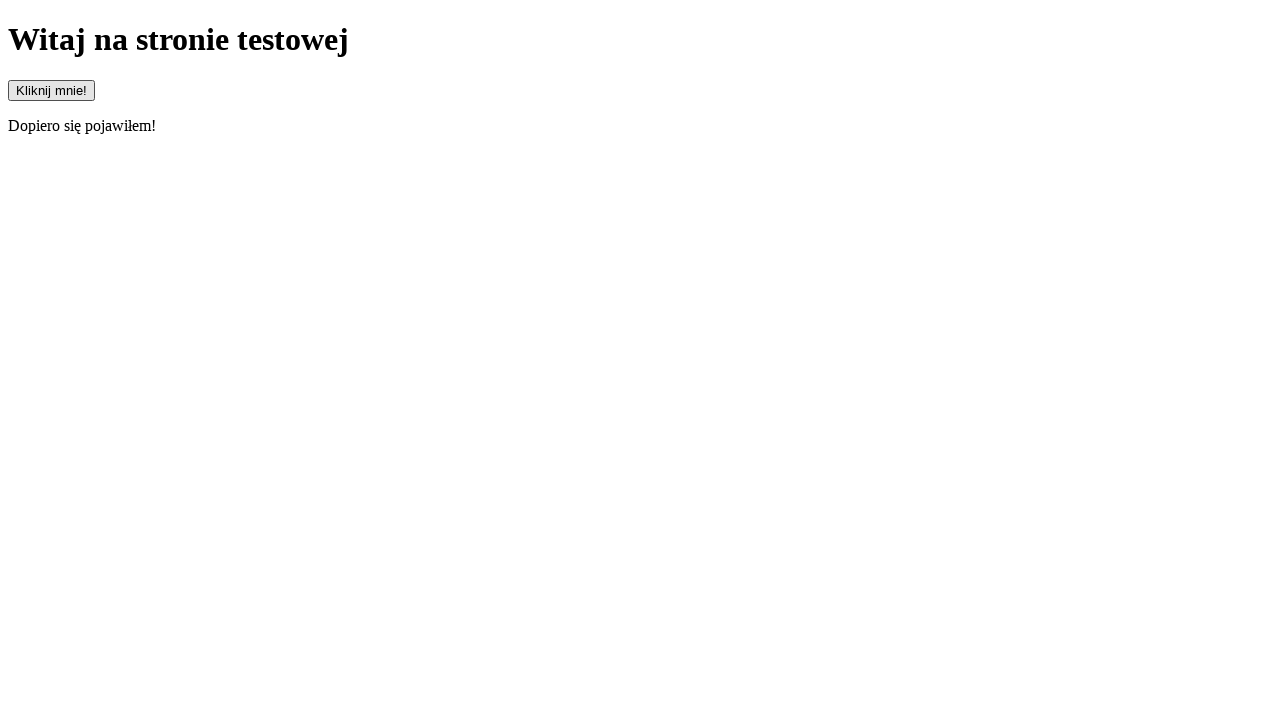

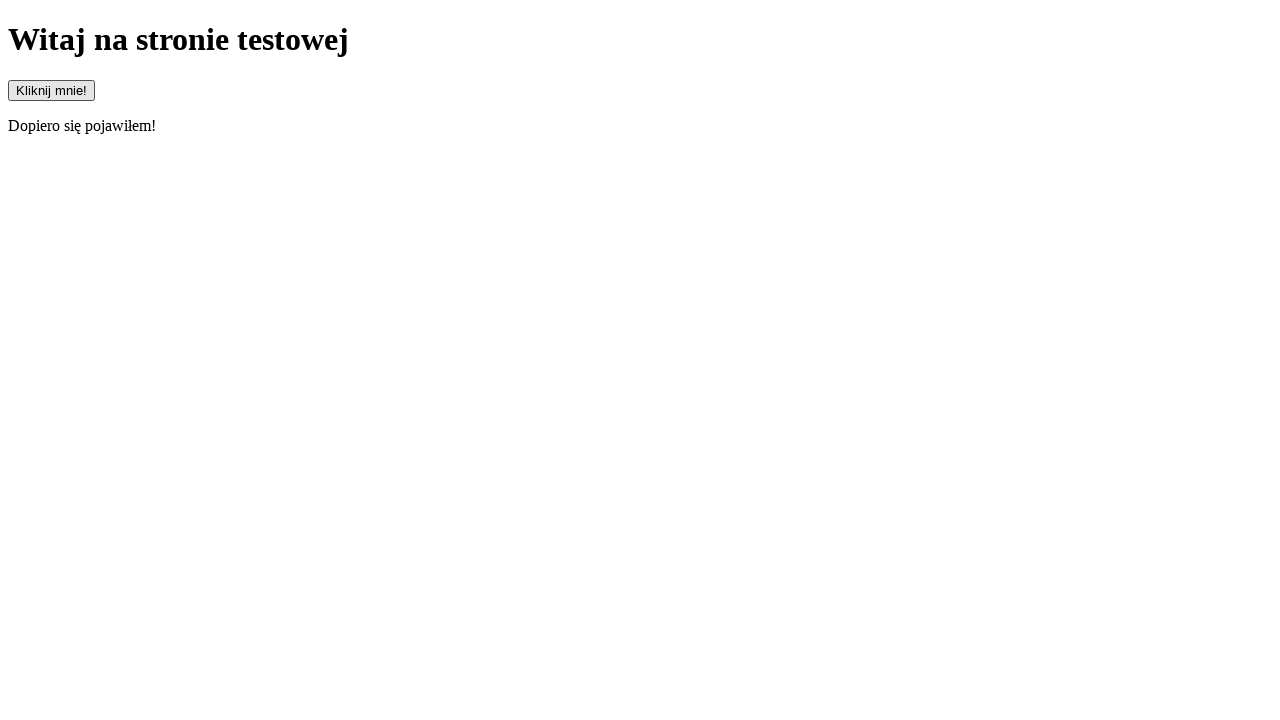